Tests drag and drop functionality on jQuery UI demo page by dragging a source element and dropping it onto a target element within an iframe

Starting URL: https://jqueryui.com/droppable/

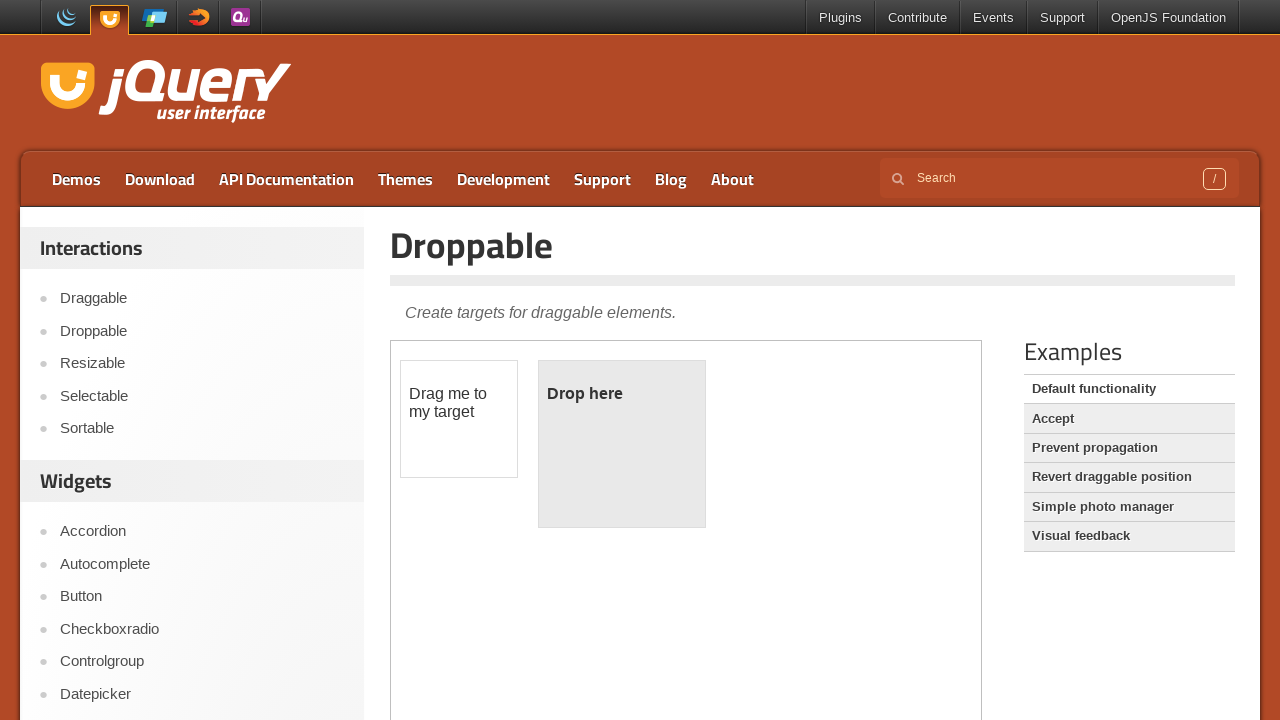

Located the first iframe containing the drag and drop demo
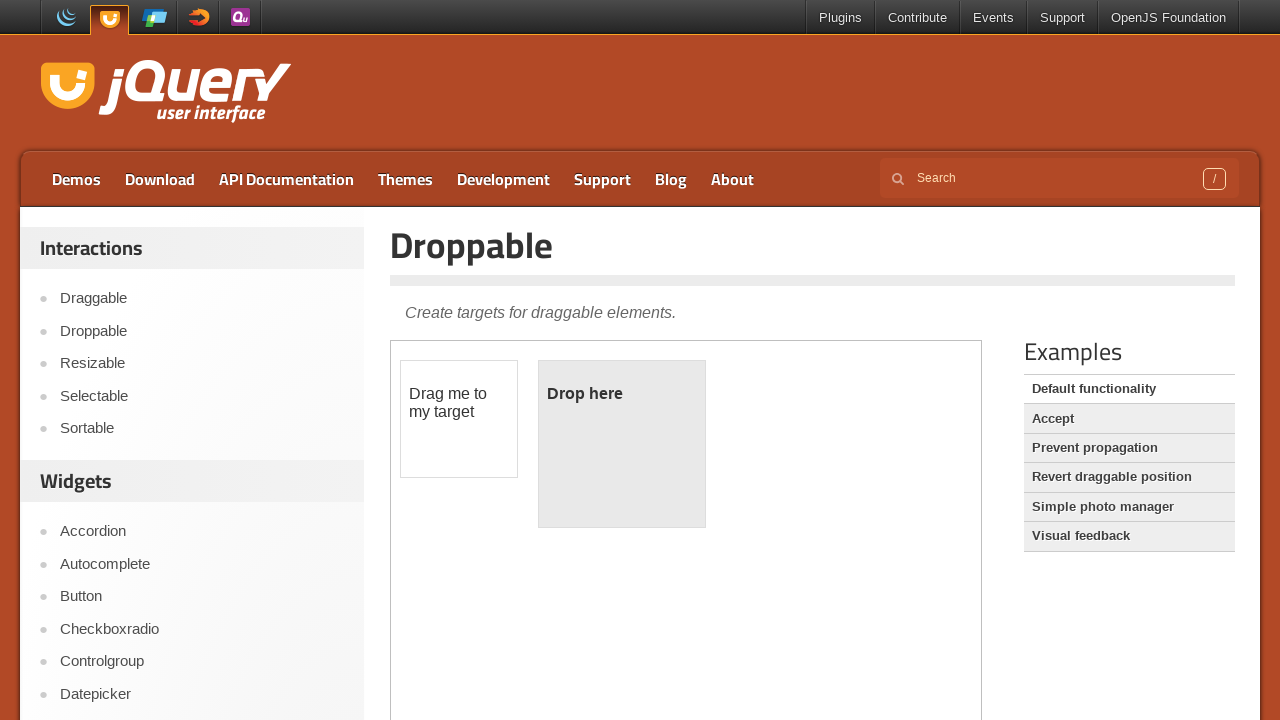

Located the draggable source element with ID 'draggable'
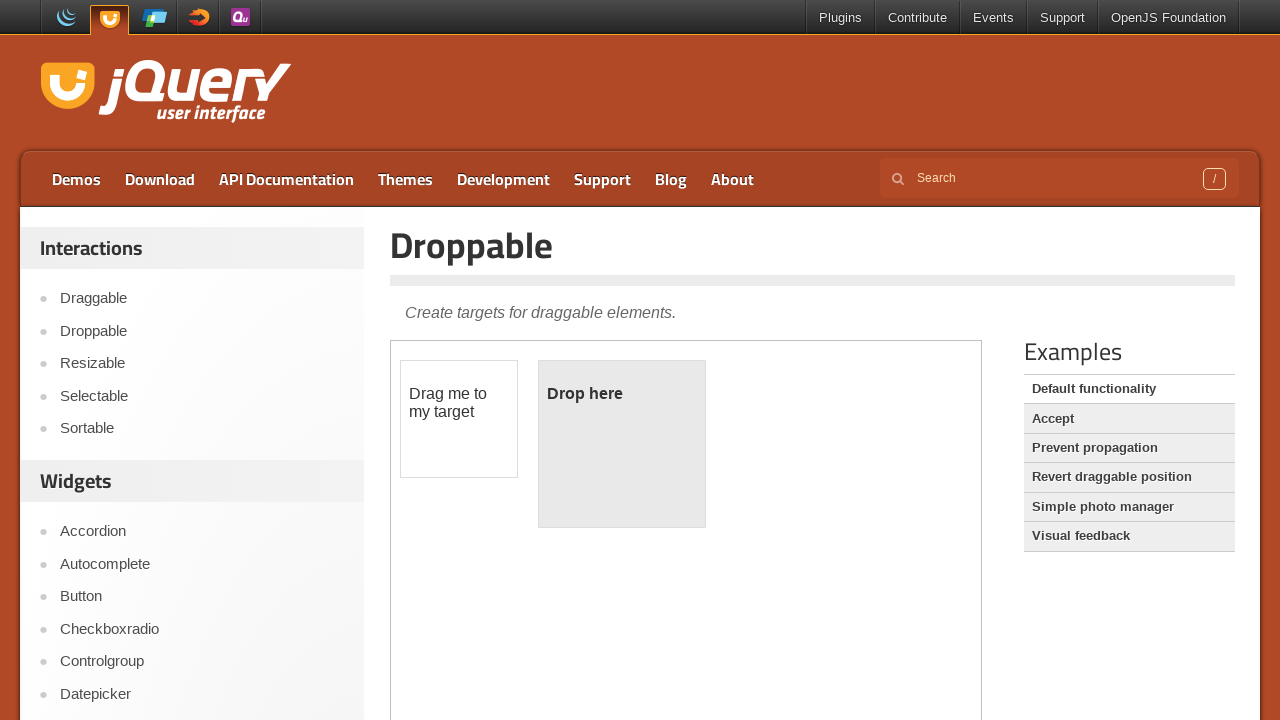

Located the droppable target element with ID 'droppable'
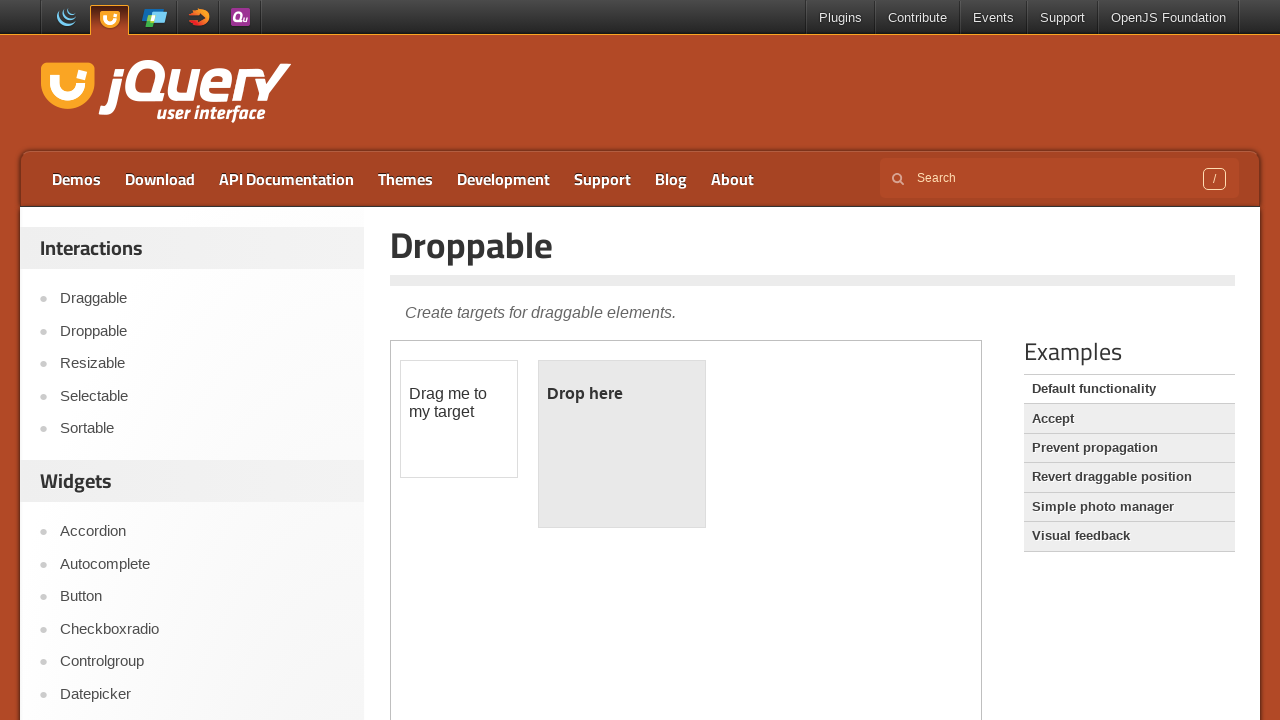

Dragged the source element and dropped it onto the target element at (622, 444)
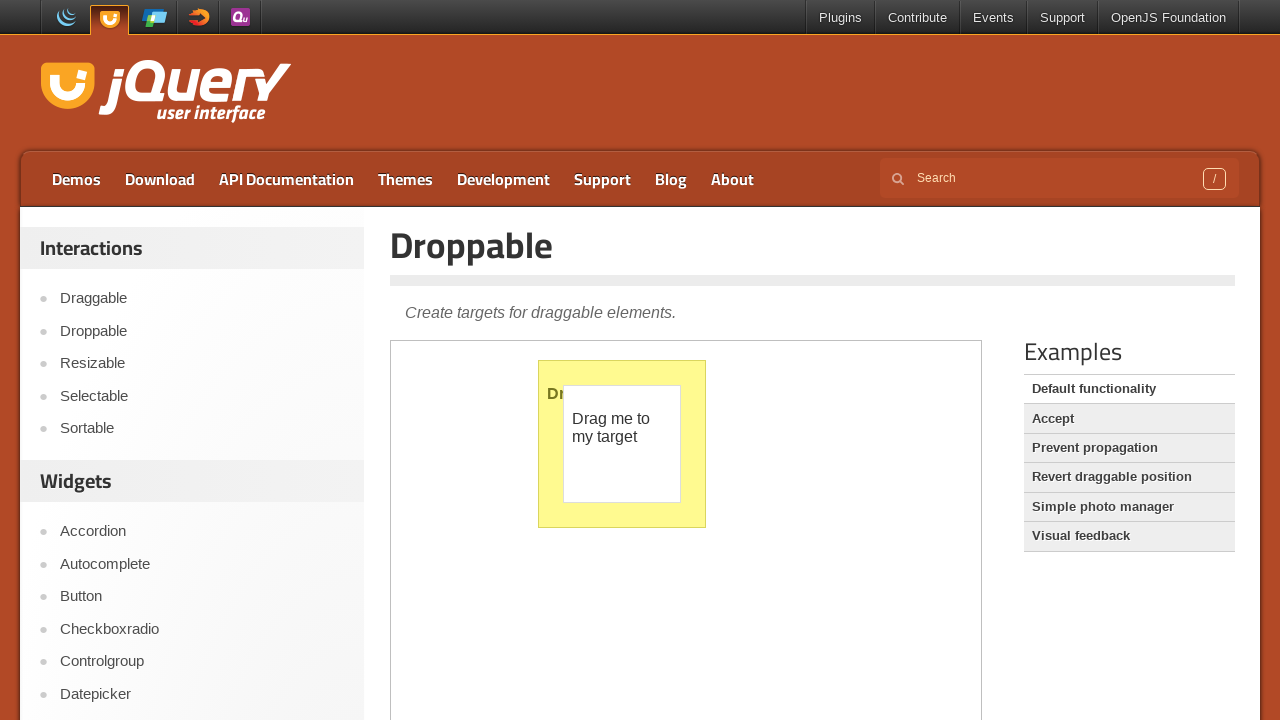

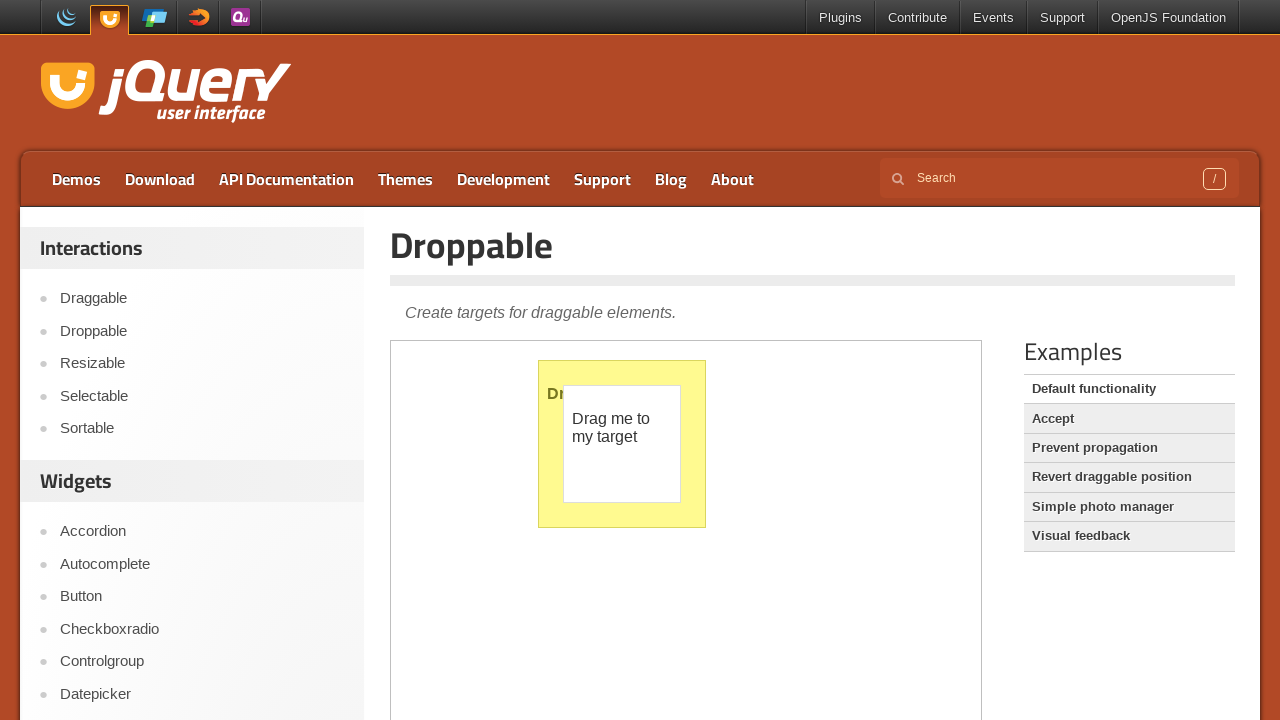